Tests handling multiple browser windows by clicking a button that opens new windows, then switching between the windows and filling form fields in each one.

Starting URL: https://www.hyrtutorials.com/p/window-handles-practice.html

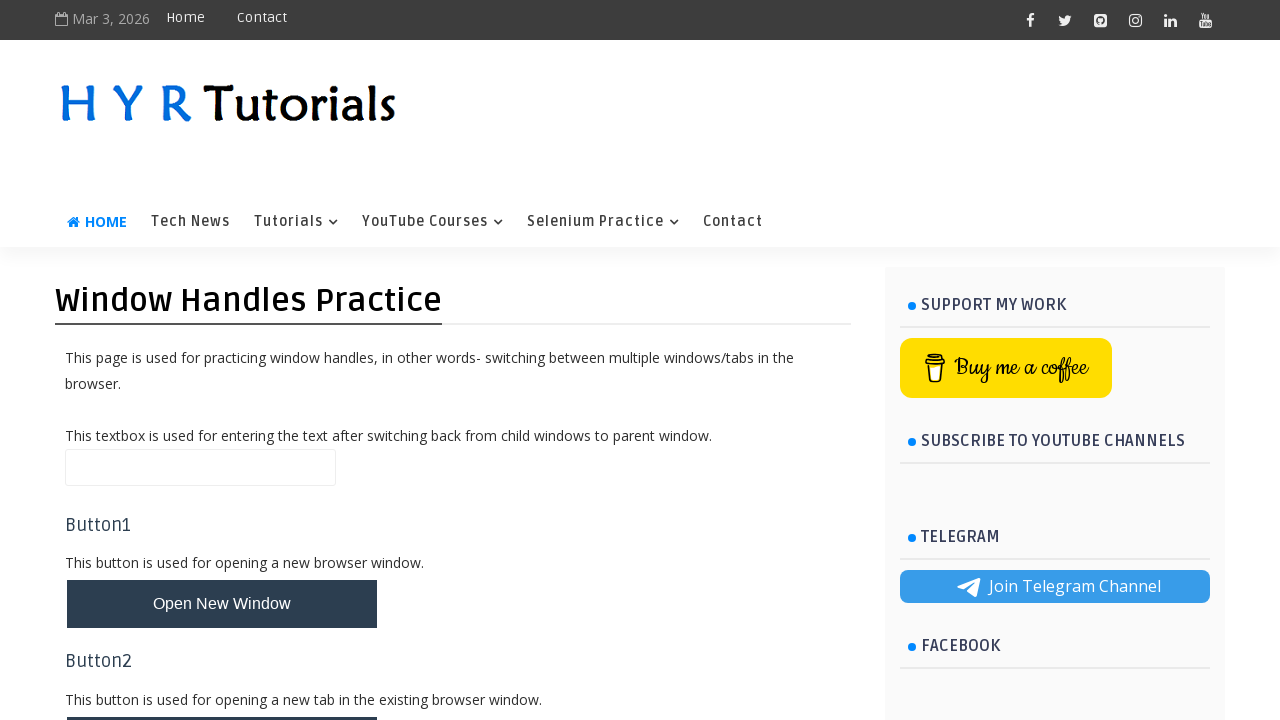

Clicked button to open multiple windows at (222, 361) on #newWindowsBtn
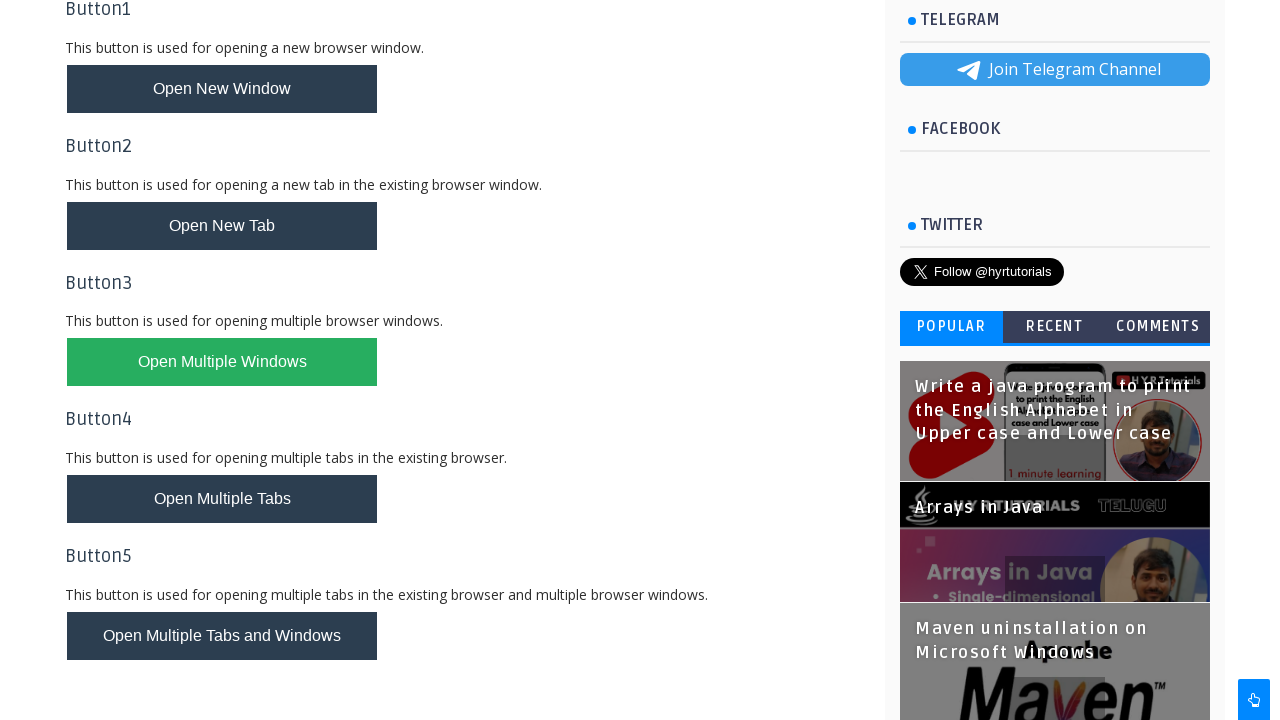

Waited 1 second for new windows to open
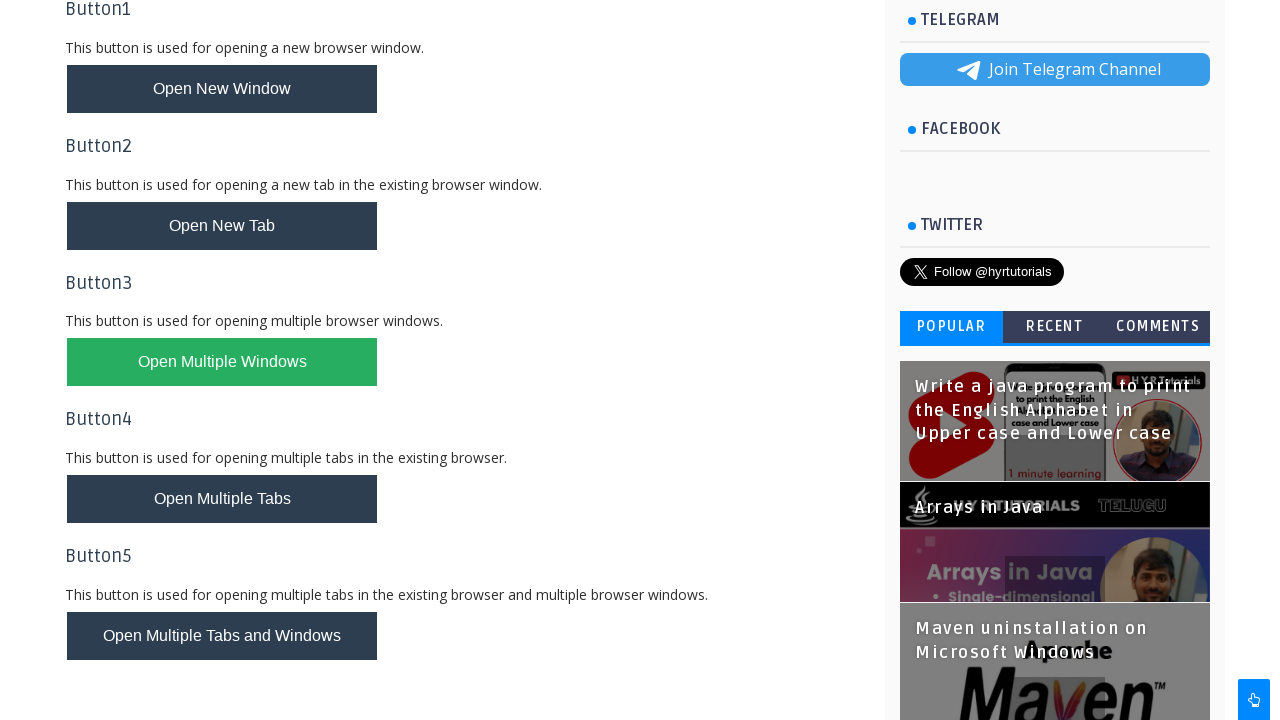

Retrieved all pages from context
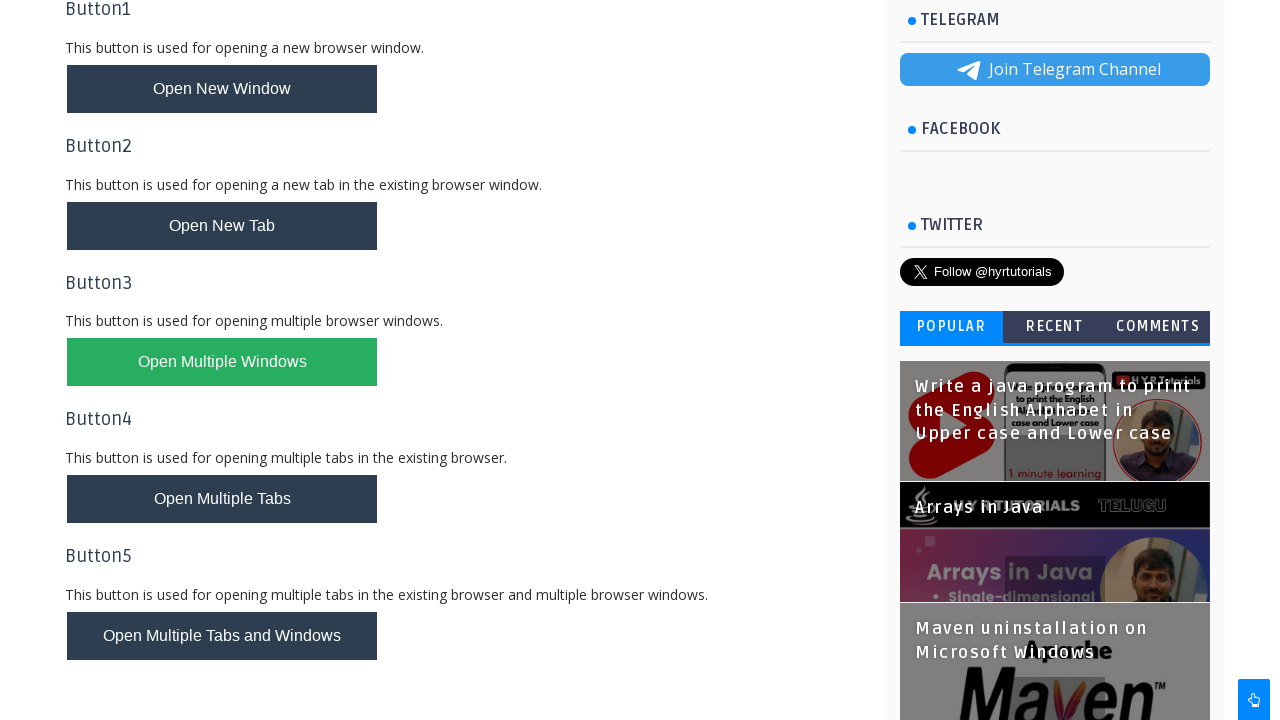

Brought third window to front
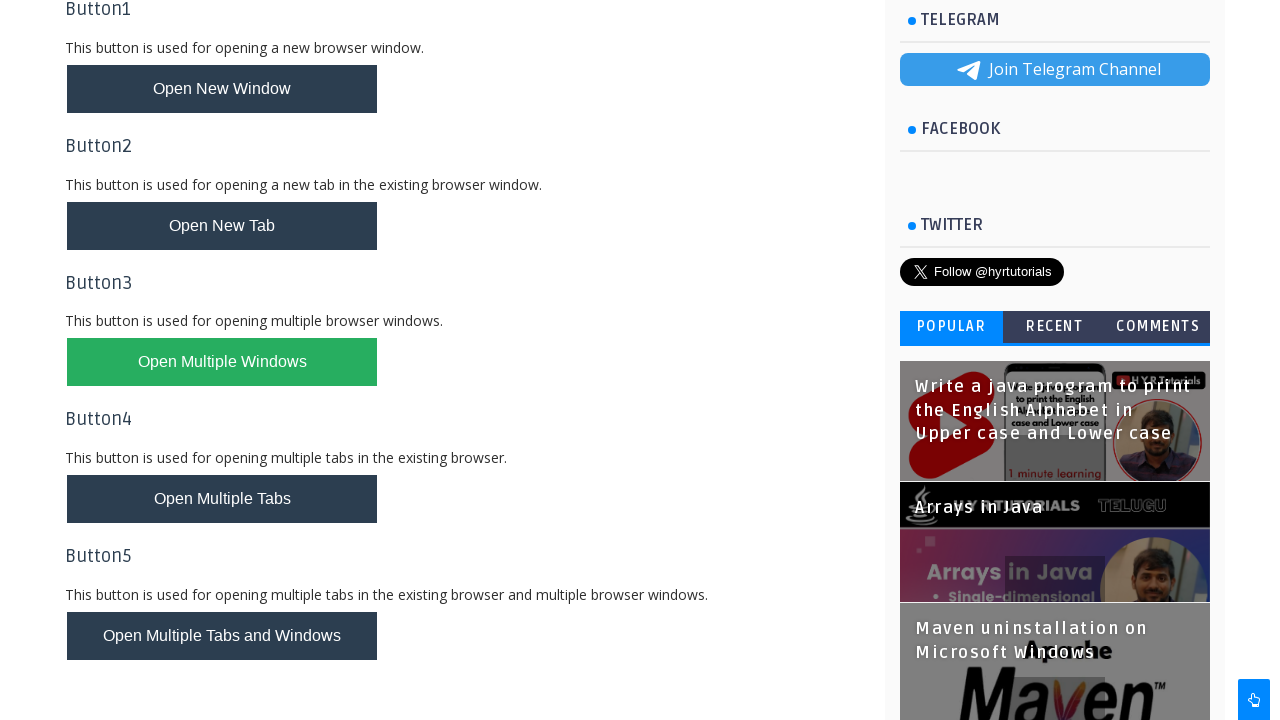

Closed the third window
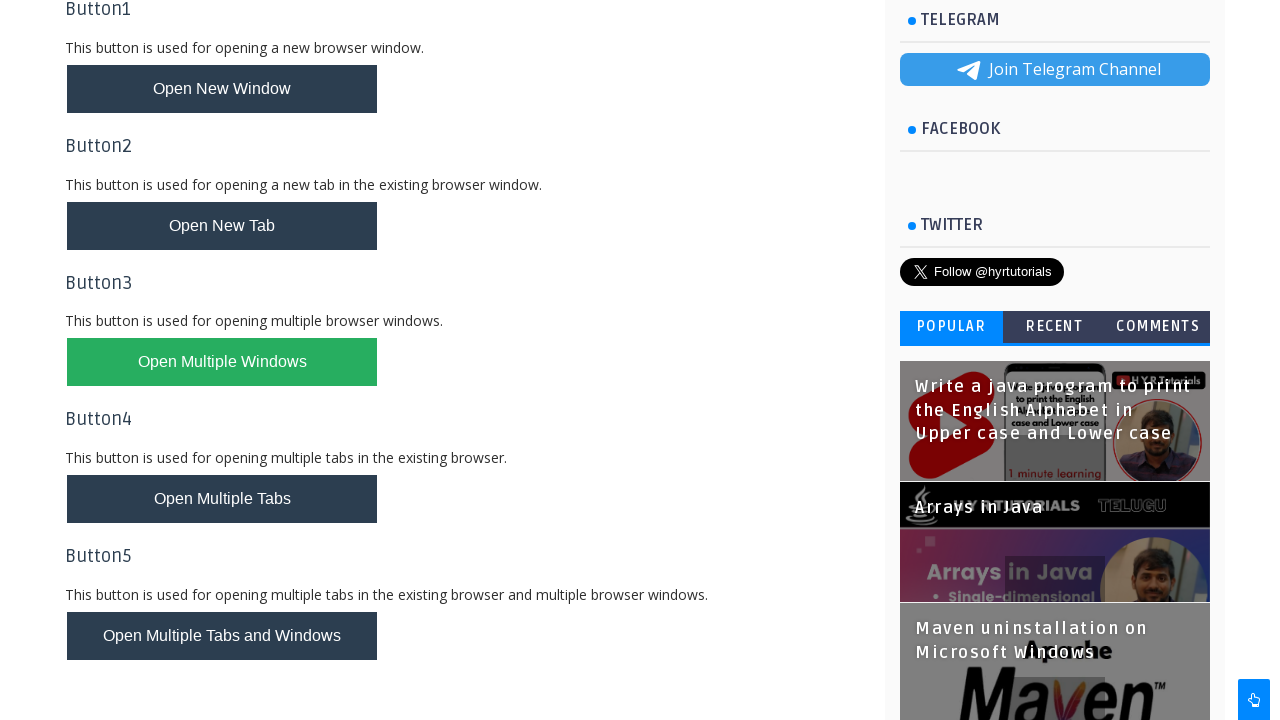

Refreshed pages list after closing window
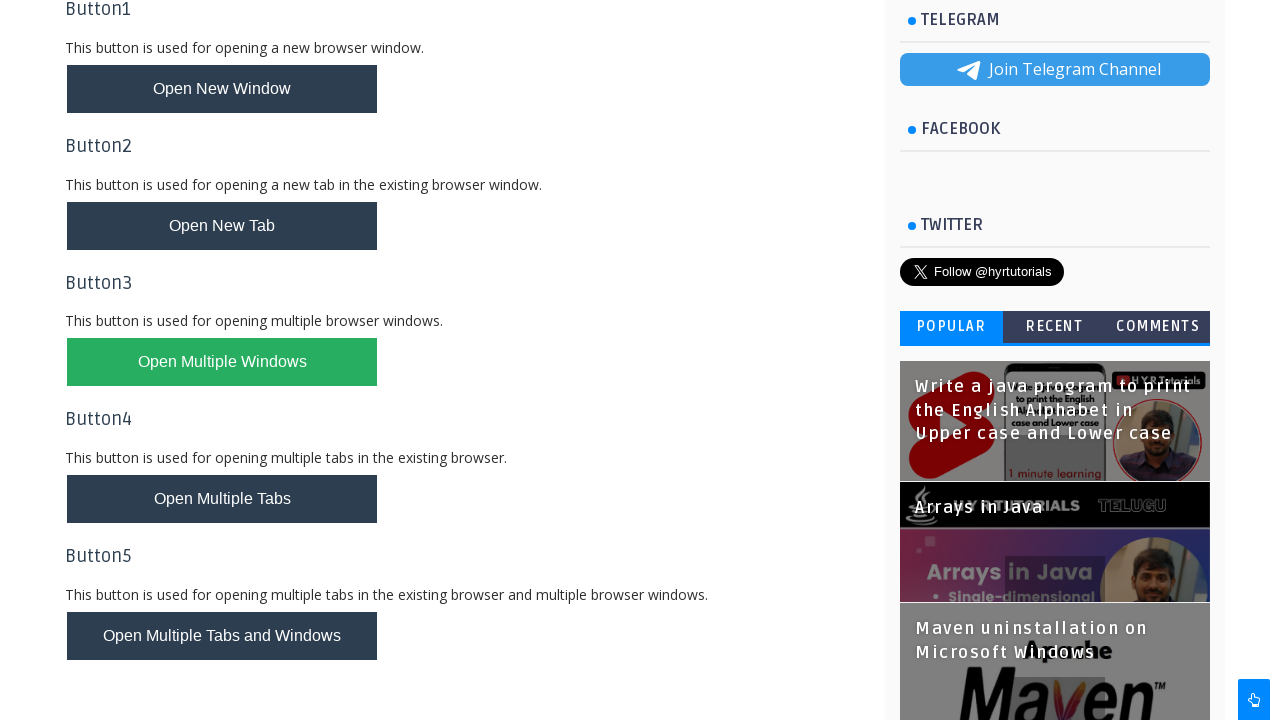

Brought second window to front
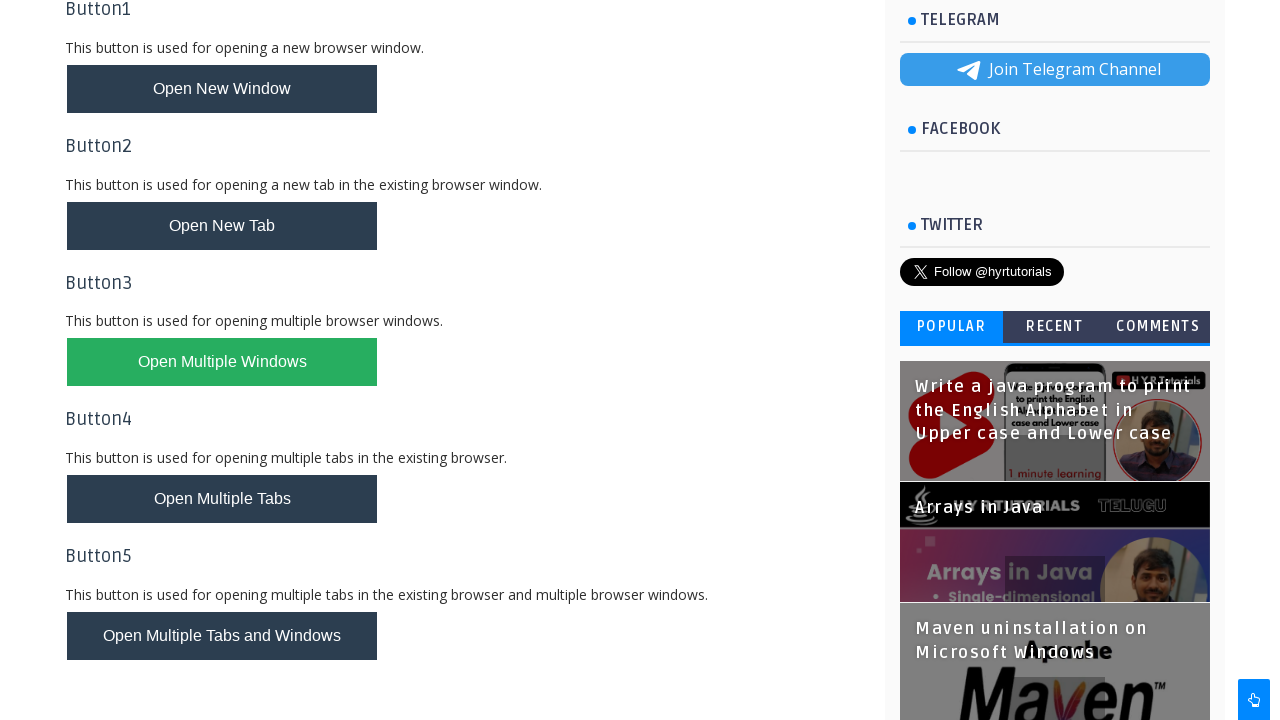

Filled firstName field with 'Mangesh' in second window on #firstName
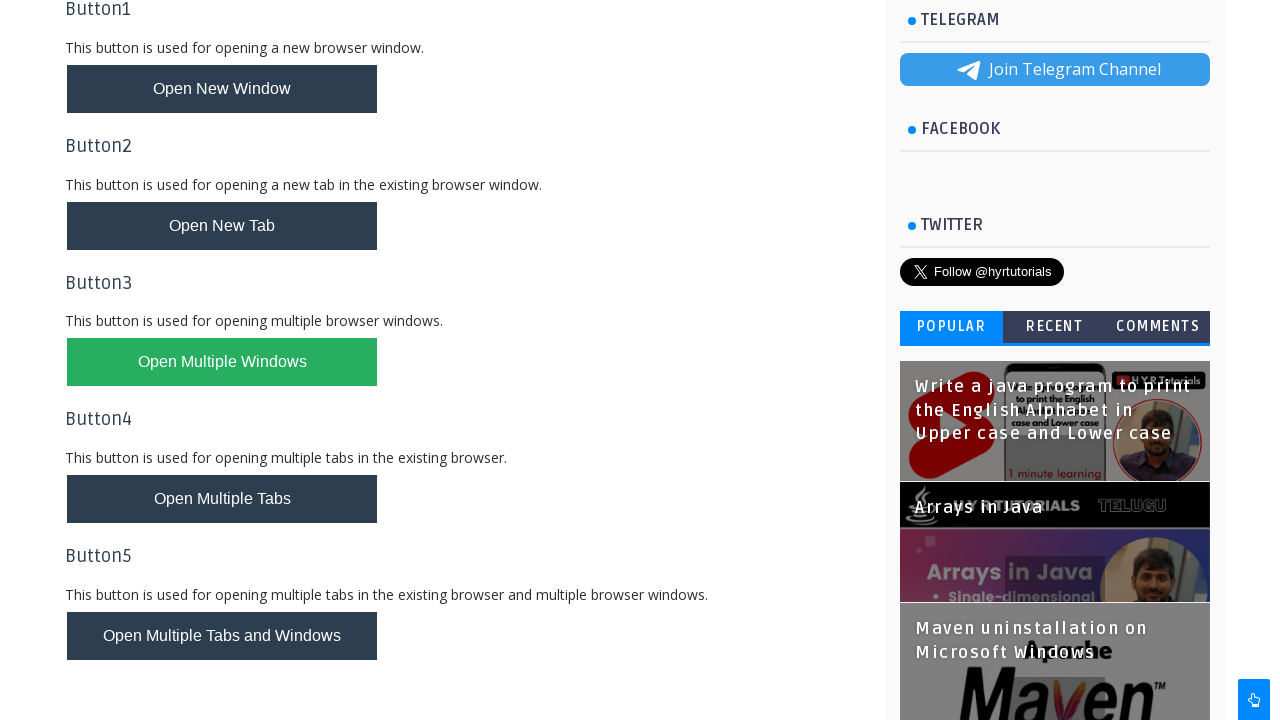

Brought parent window to front
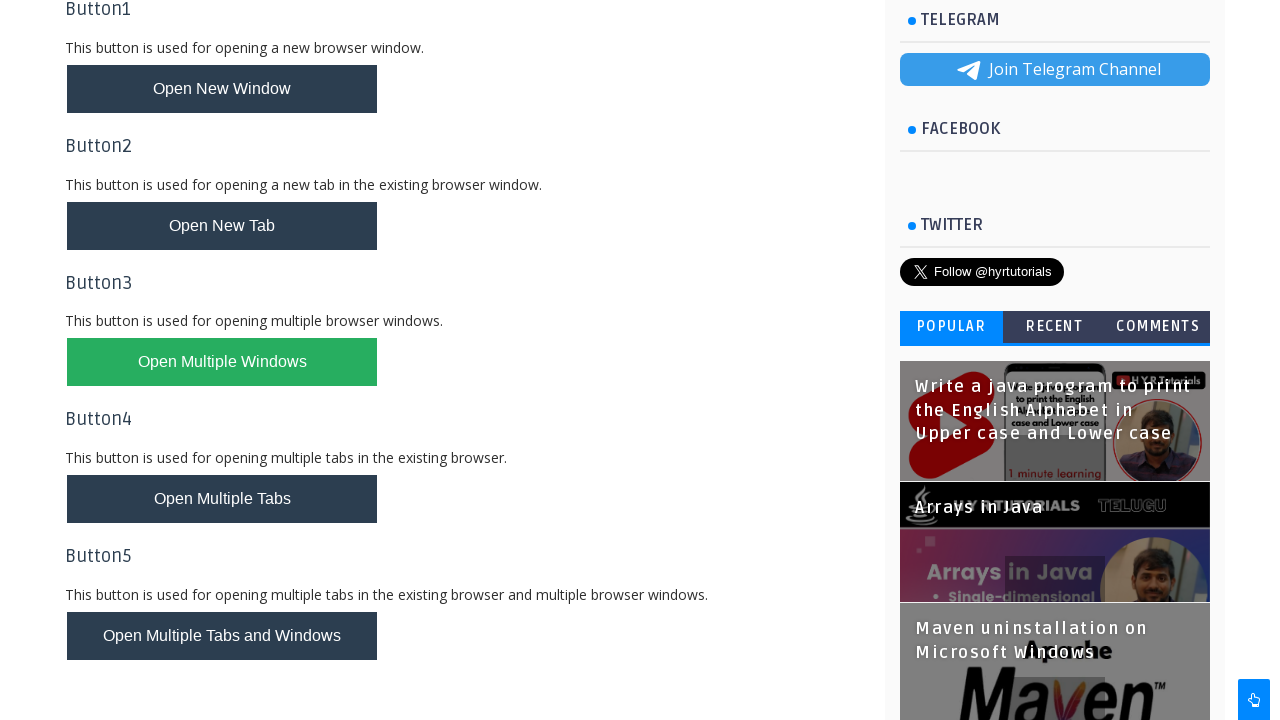

Filled name field with 'Reddy' in parent window on #name
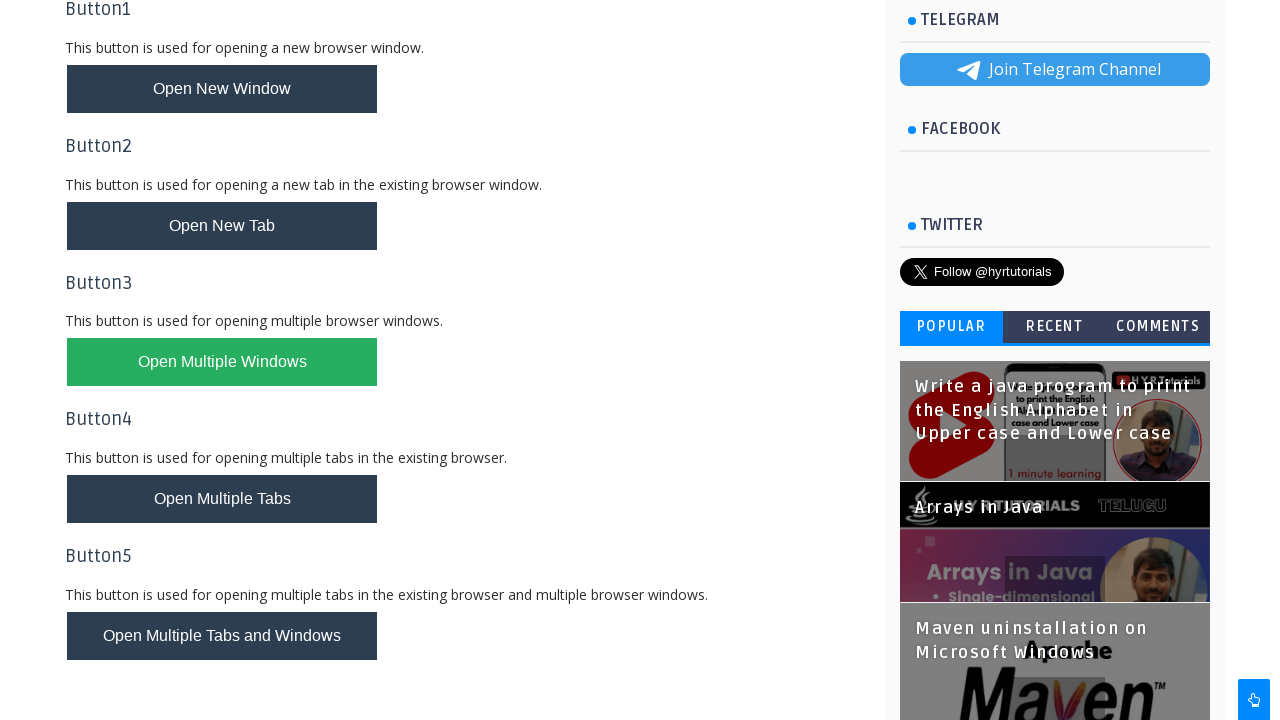

Refreshed pages list
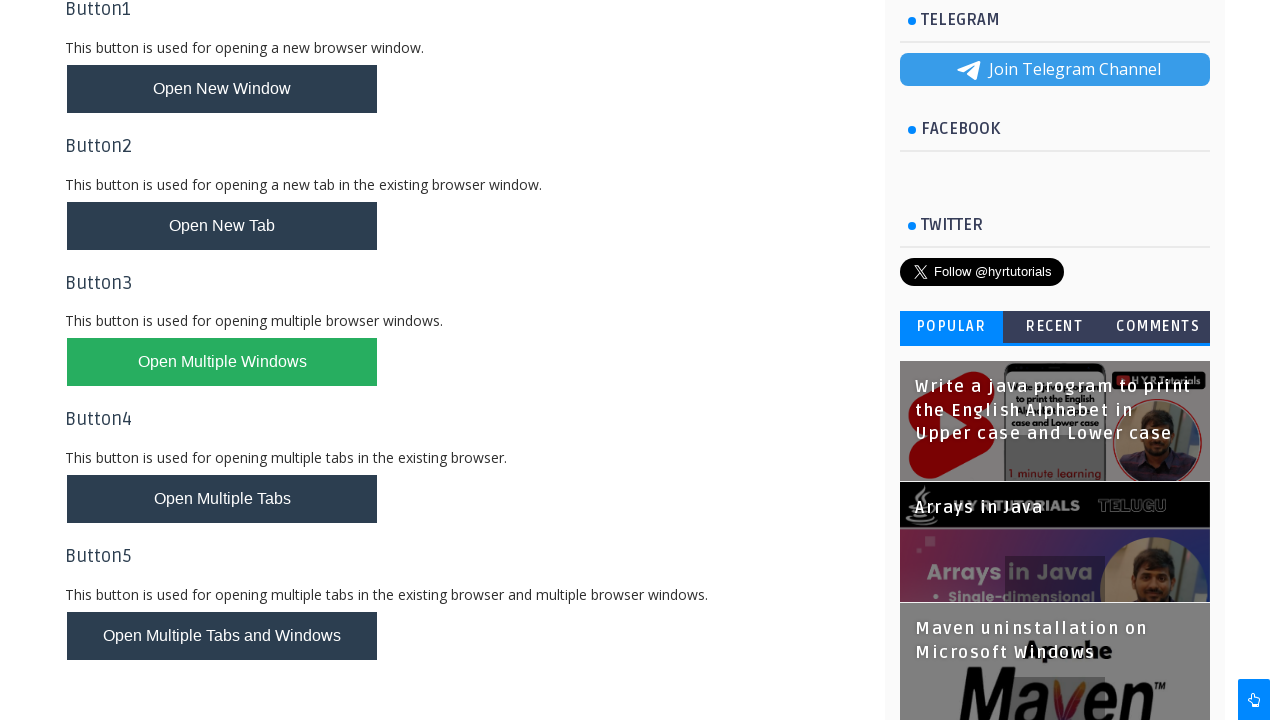

Brought second window to front again
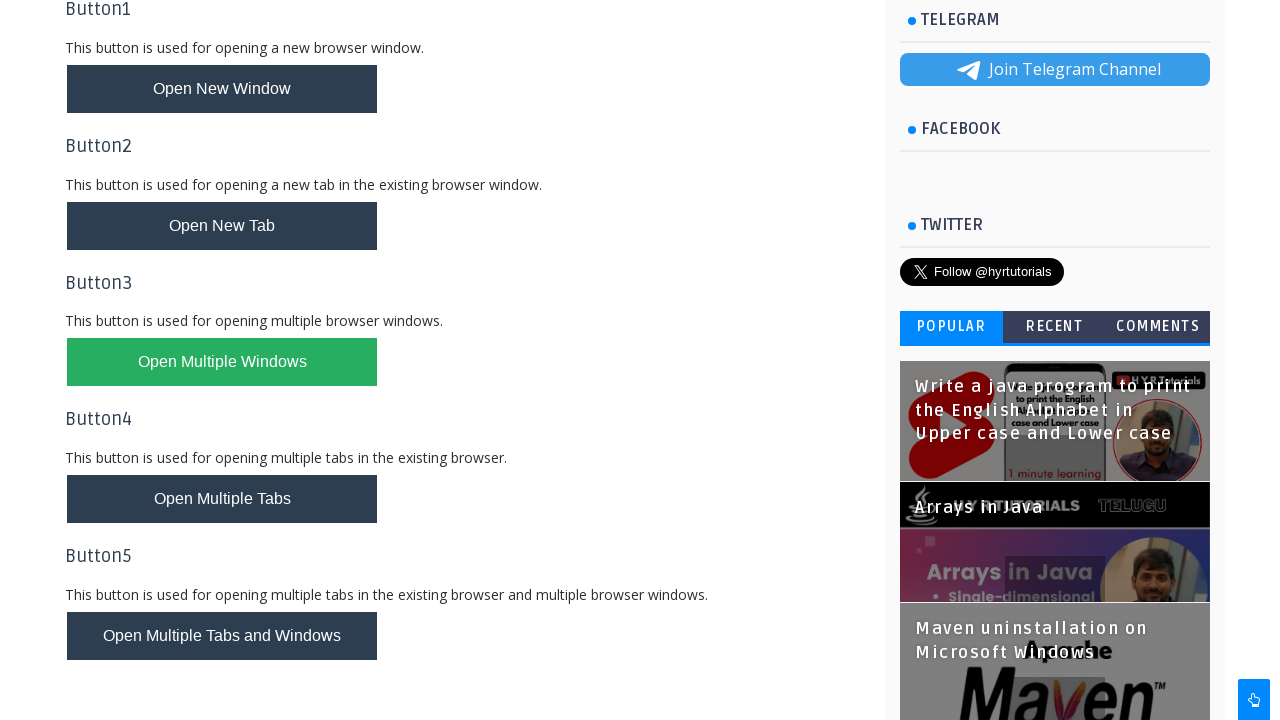

Filled lastName field with 'Panchwagh' in second window on #lastName
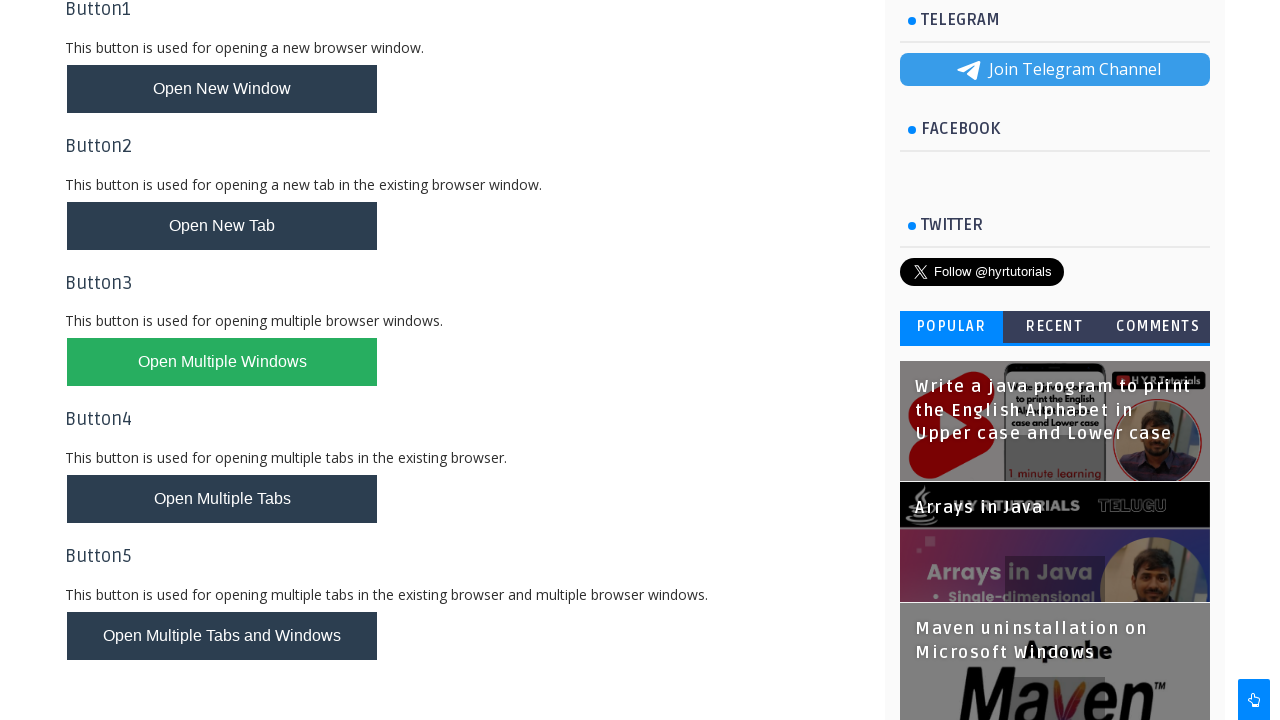

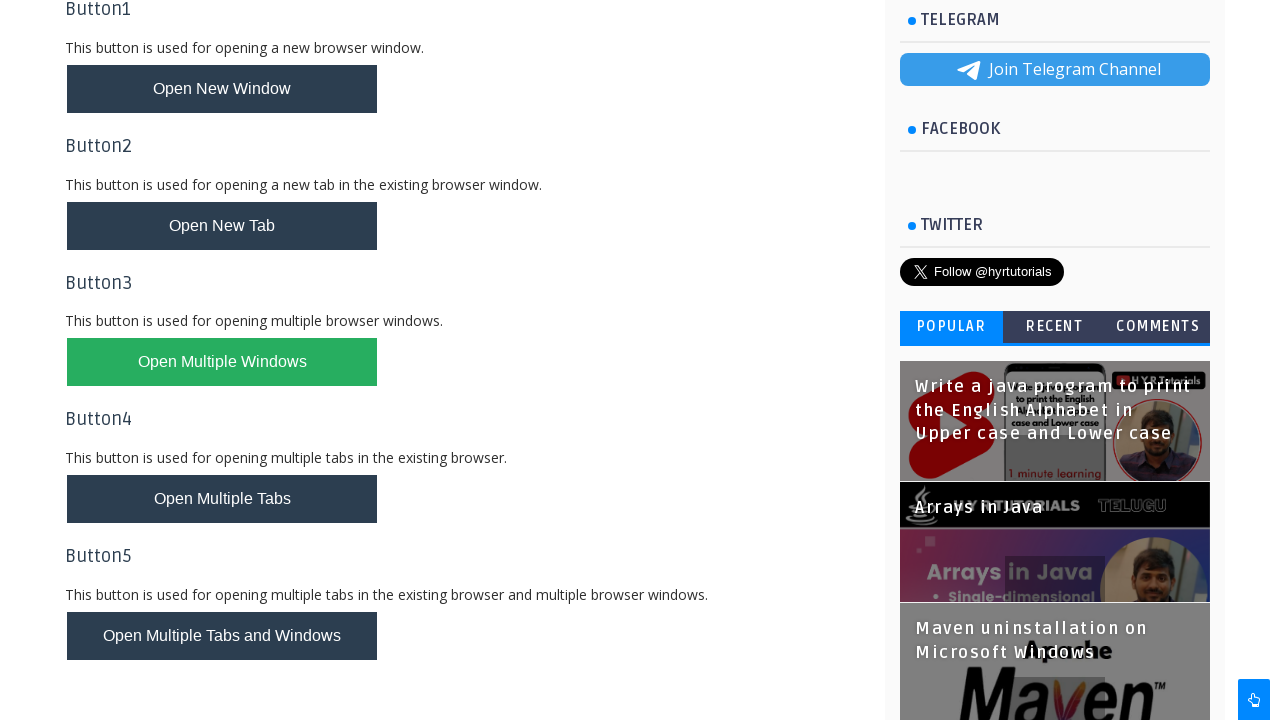